Tests dynamic content loading by clicking a start button and waiting for a hidden element to become visible

Starting URL: https://the-internet.herokuapp.com/dynamic_loading/1

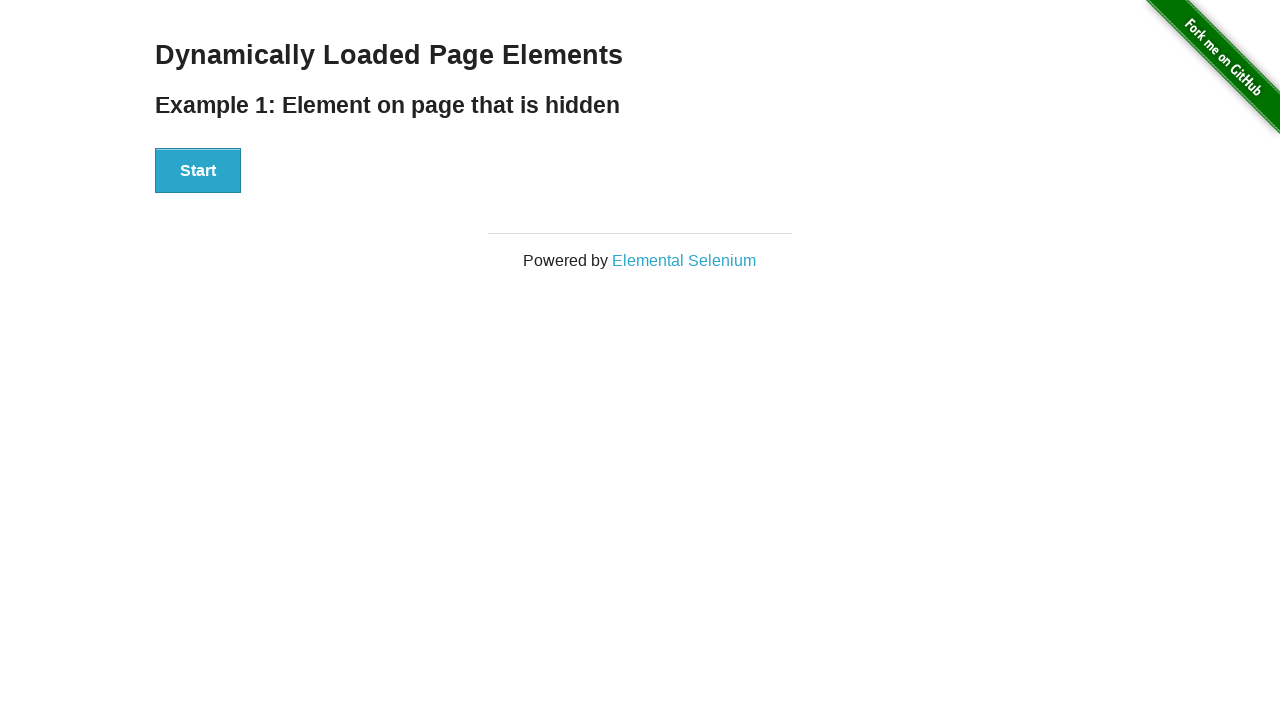

Navigated to dynamic loading test page
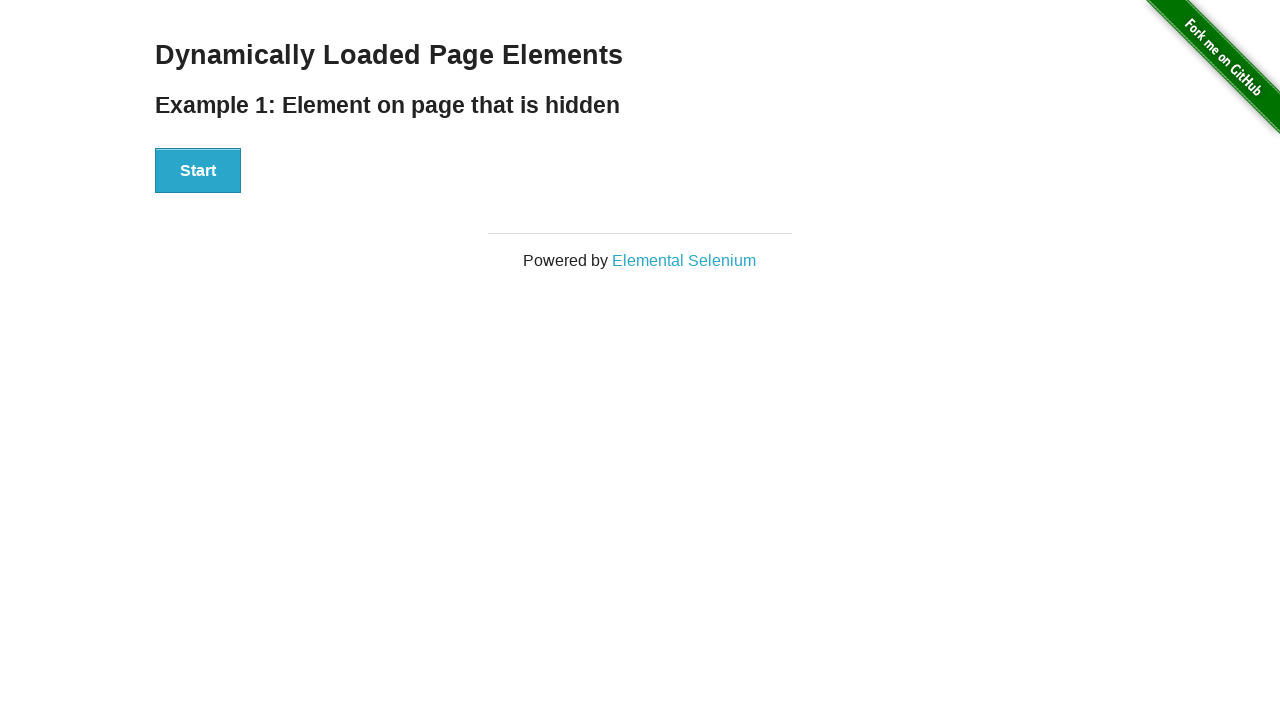

Clicked start button to trigger dynamic content loading at (198, 171) on [id='start'] button
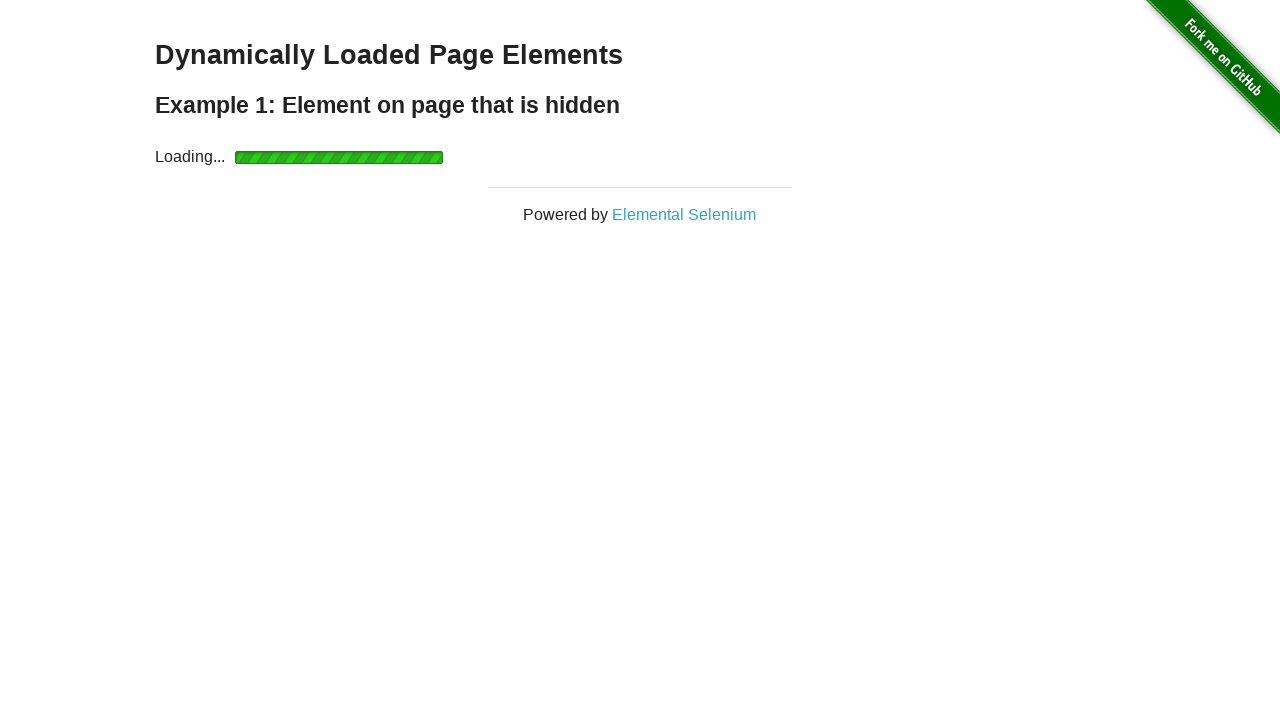

Hidden element became visible after dynamic loading completed
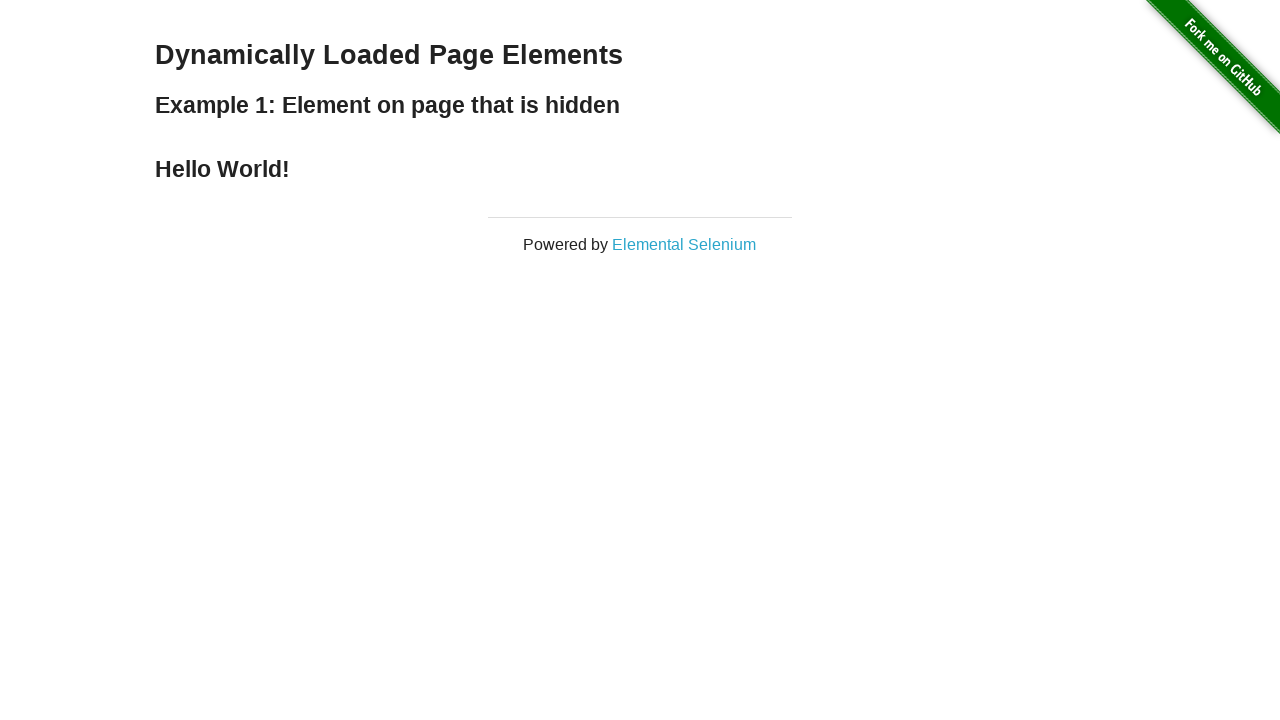

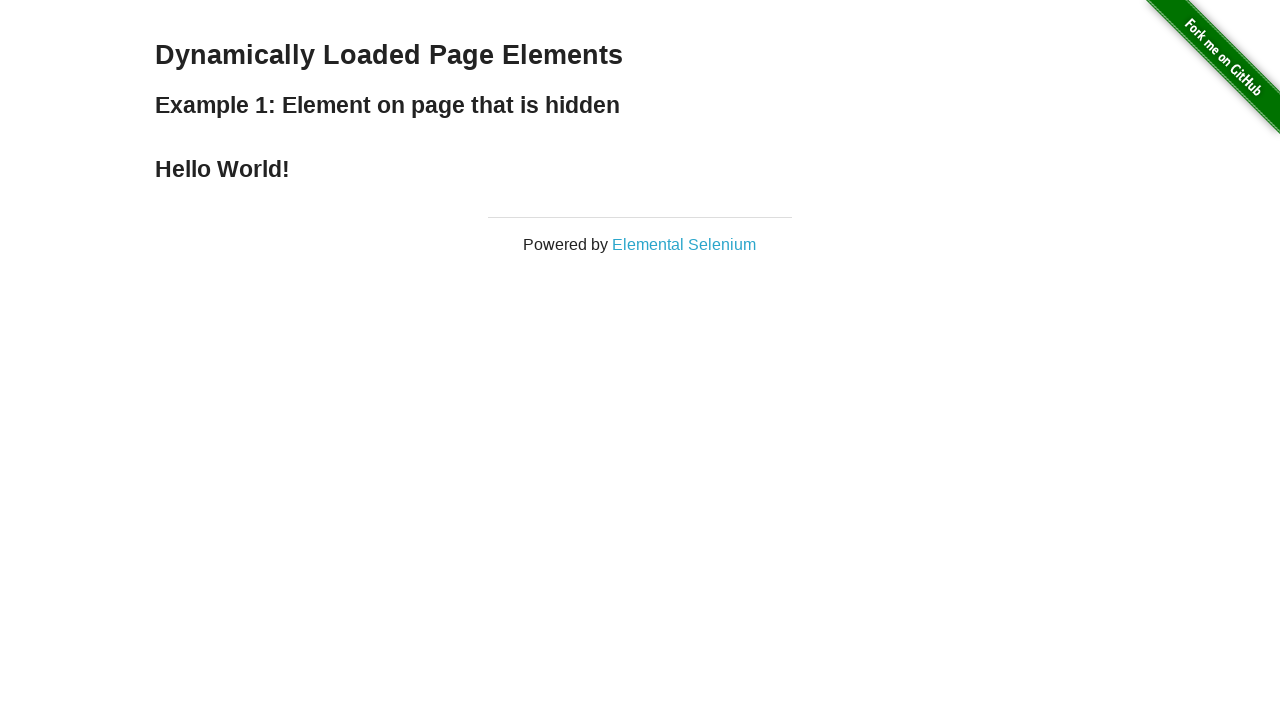